Tests condominium address search functionality by searching for a condominium address, navigating to a specific unit, and verifying property details including Deeds and Zoning information.

Starting URL: https://atlas-dev.phila.gov/

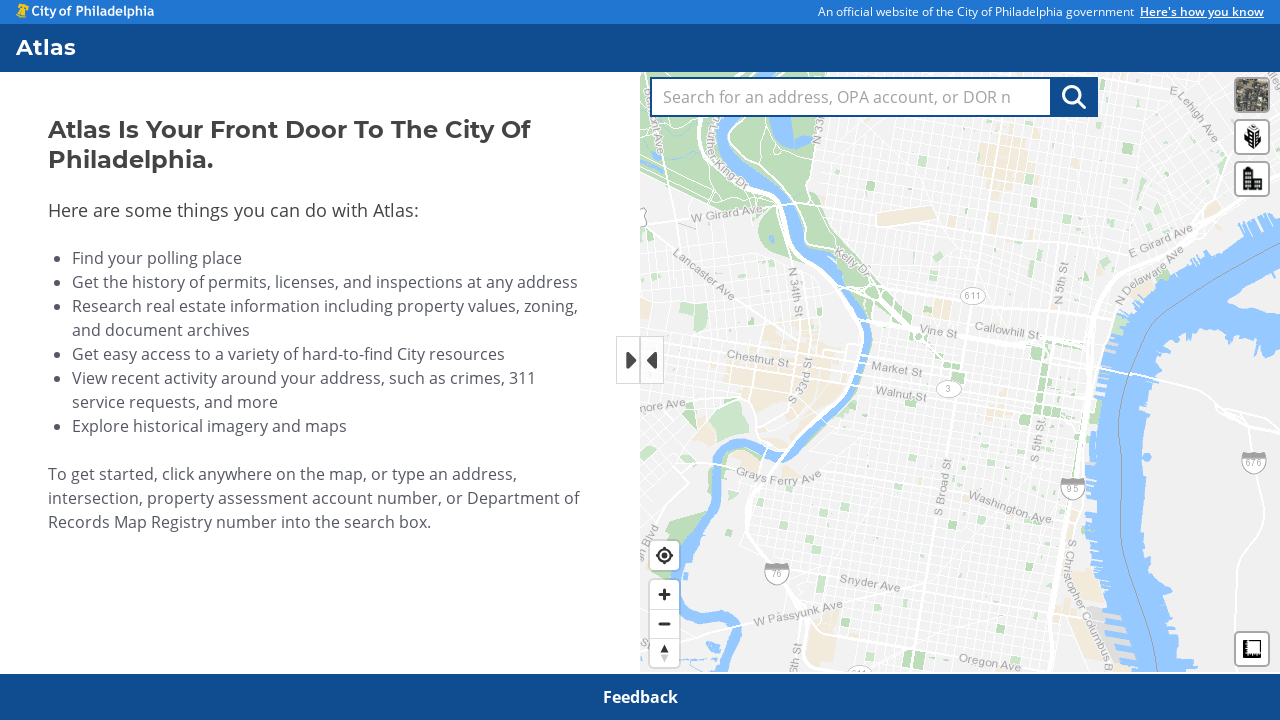

Clicked on search textbox for address input at (851, 97) on internal:role=textbox[name="Search for an address, OPA"i]
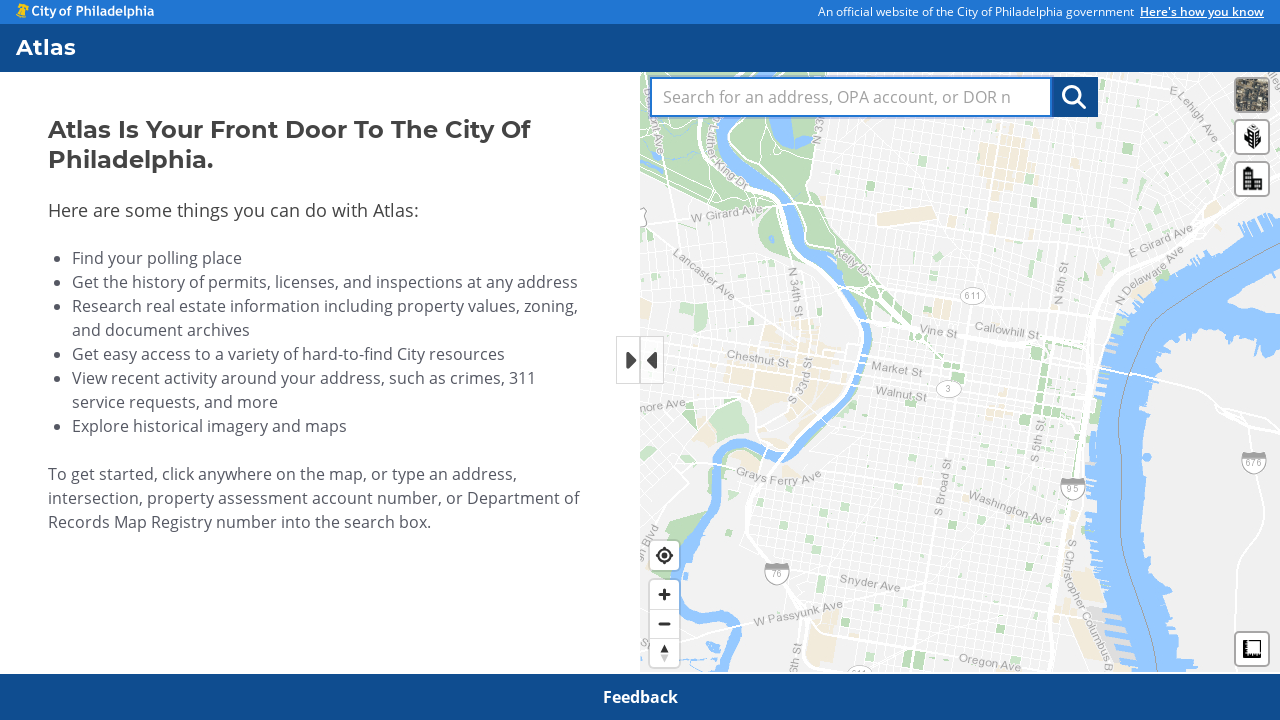

Filled search field with condominium address '220 W WASHINGTON SQ' on internal:role=textbox[name="Search for an address, OPA"i]
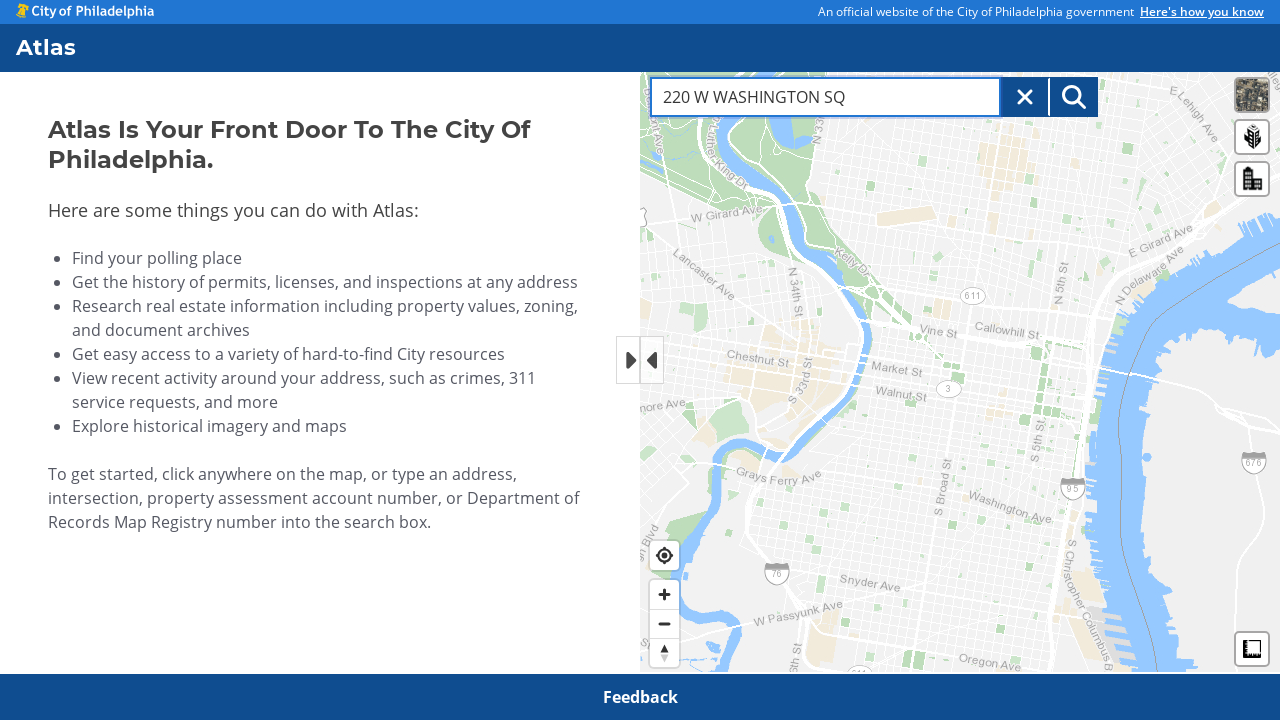

Clicked Address Search Button to search for address at (1074, 97) on internal:role=button[name="Address Search Button"i]
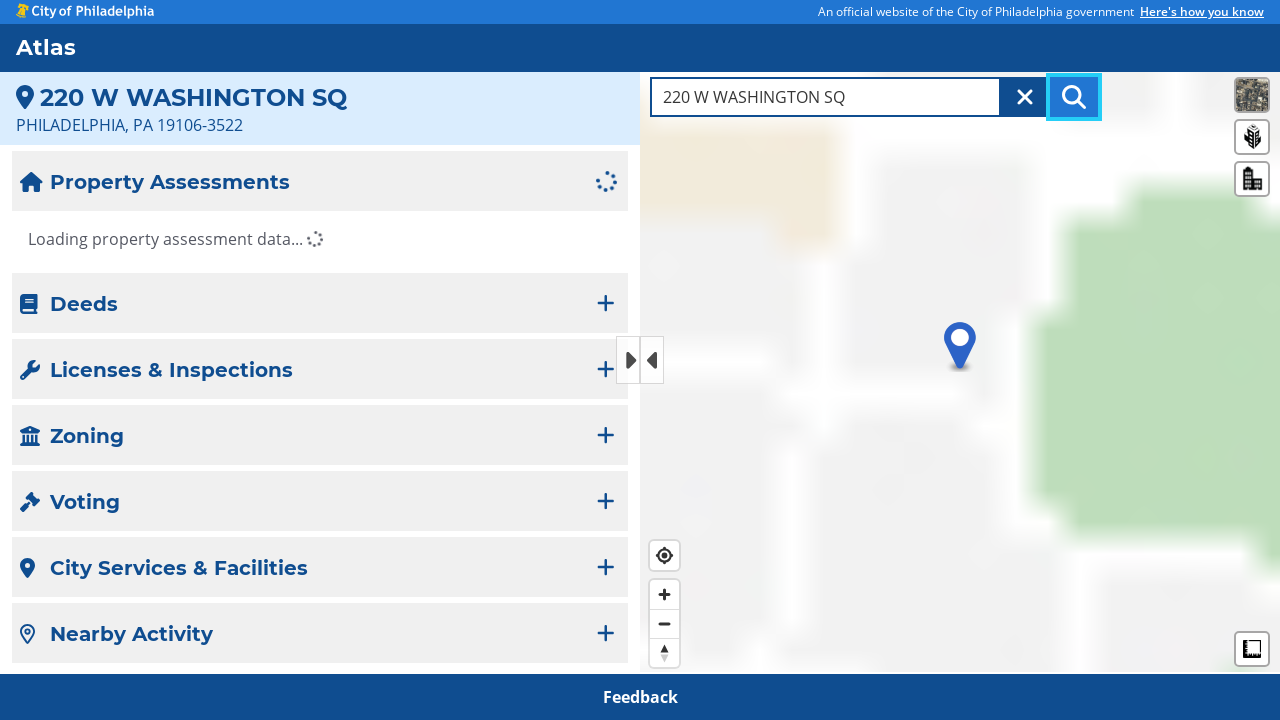

Condominiums button became visible after search
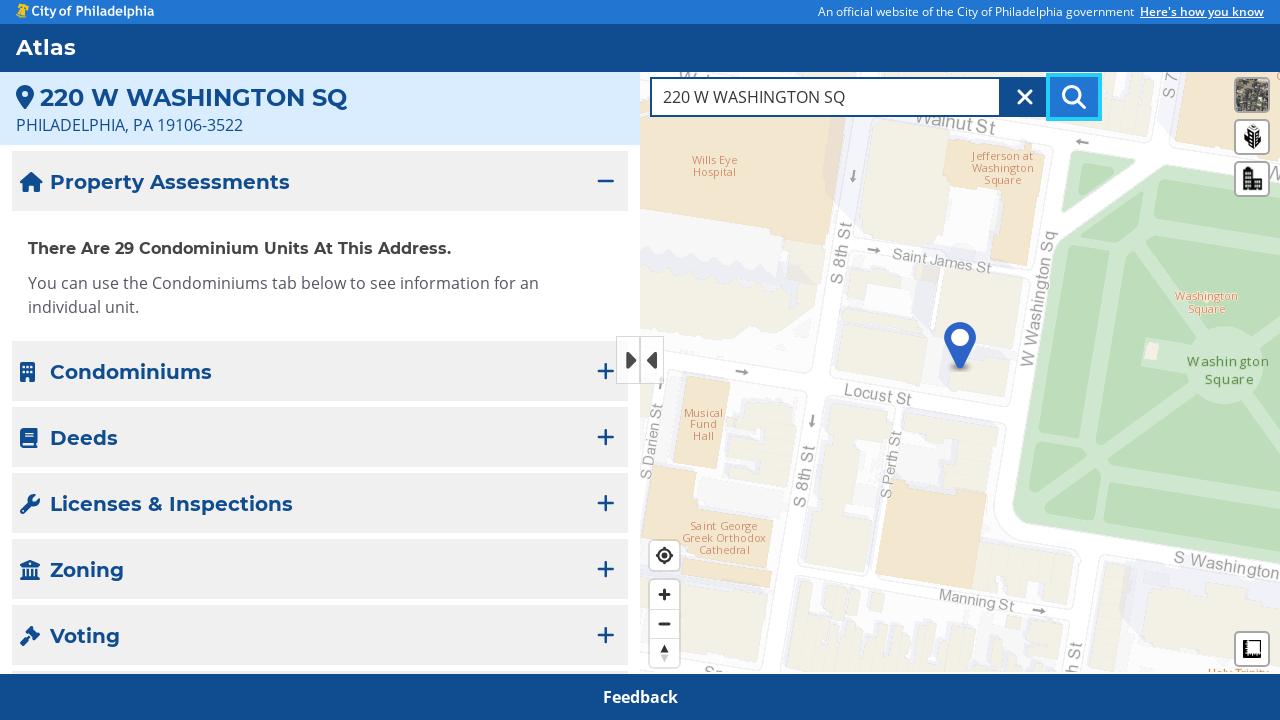

Clicked Condominiums button to filter results at (320, 371) on internal:role=button[name="Condominiums"i]
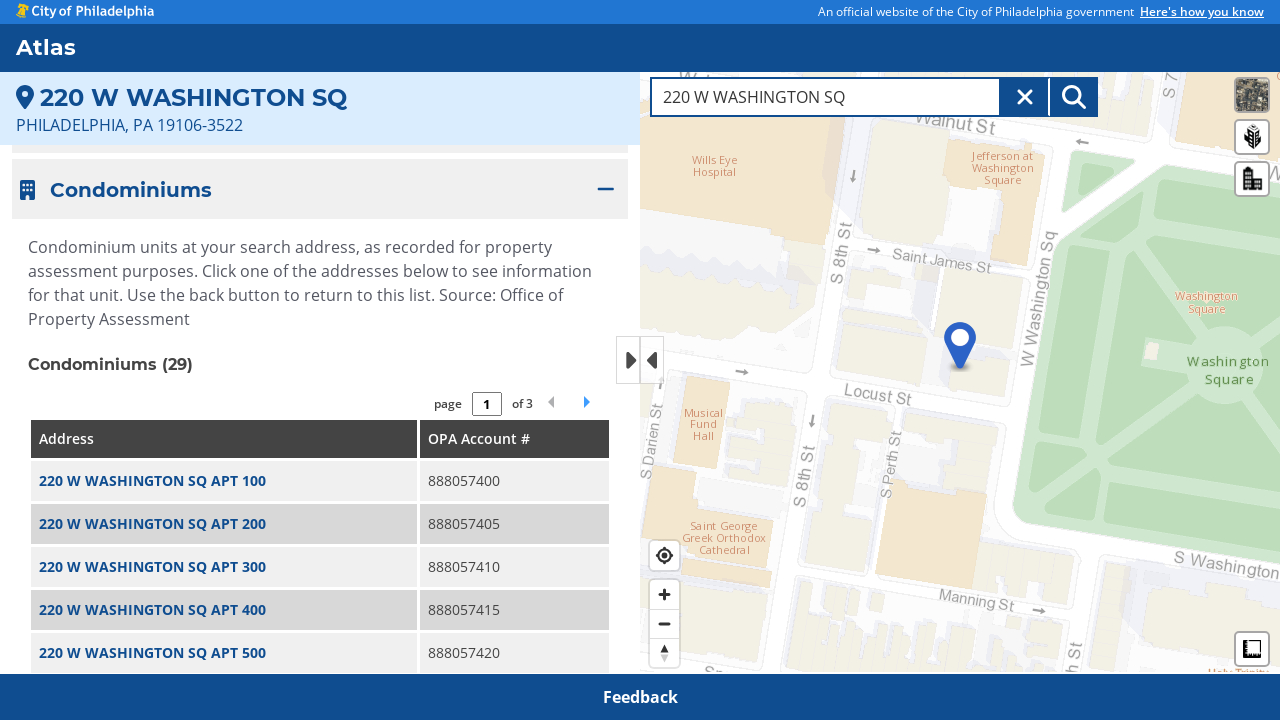

Clicked on specific condominium unit 'W WASHINGTON SQ APT 100' at (152, 481) on internal:role=link[name="W WASHINGTON SQ APT 100"i]
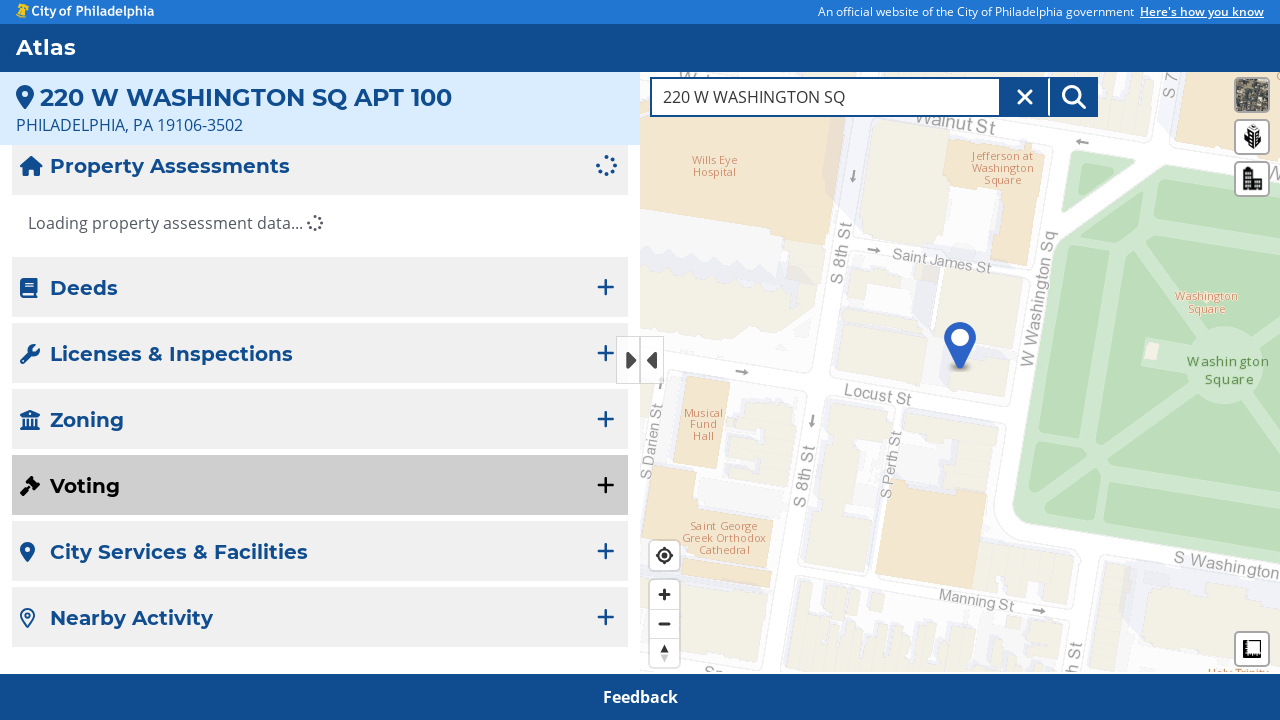

Property details table loaded and became visible
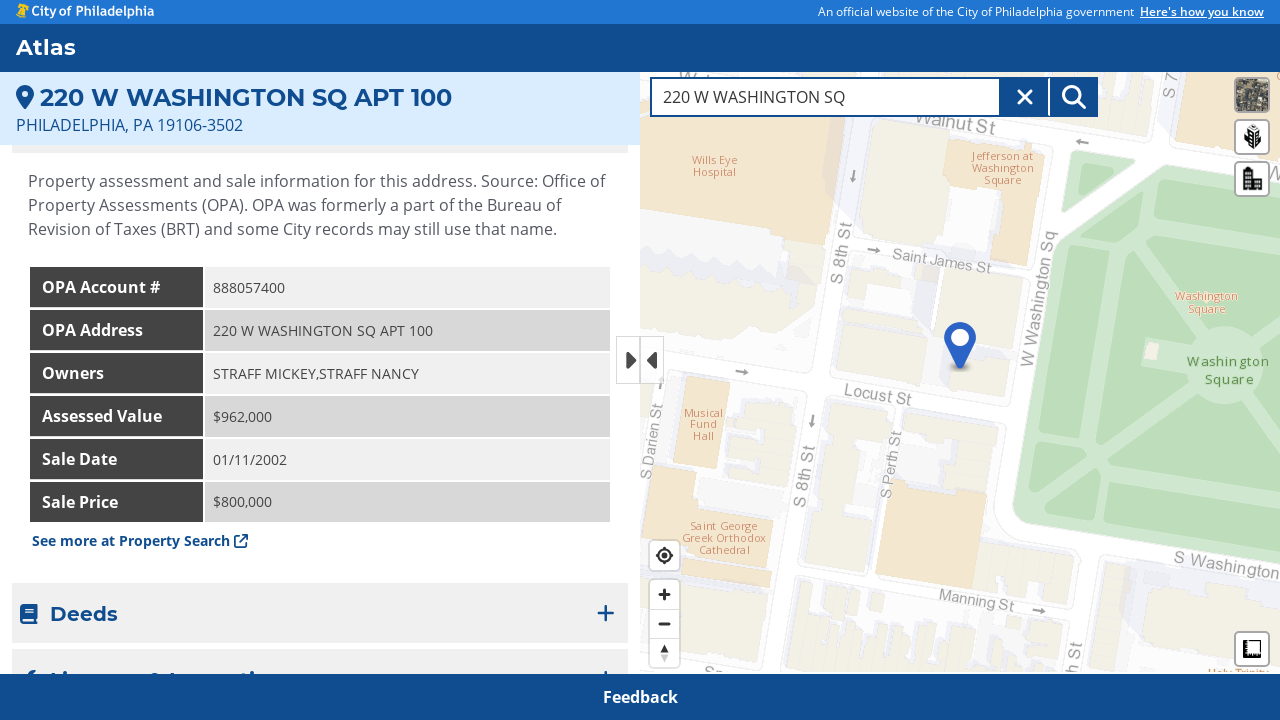

Clicked Deeds button to view property deeds information at (320, 613) on internal:role=button[name="Deeds"i]
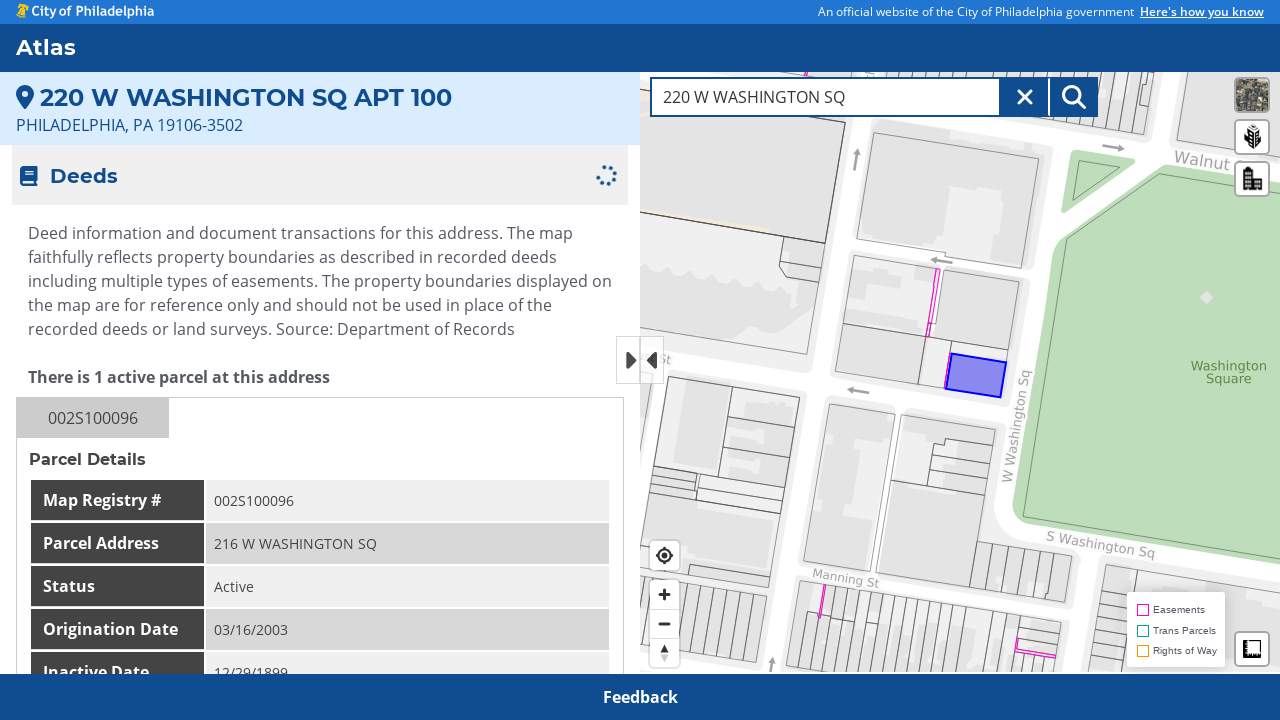

Deeds table loaded and became visible
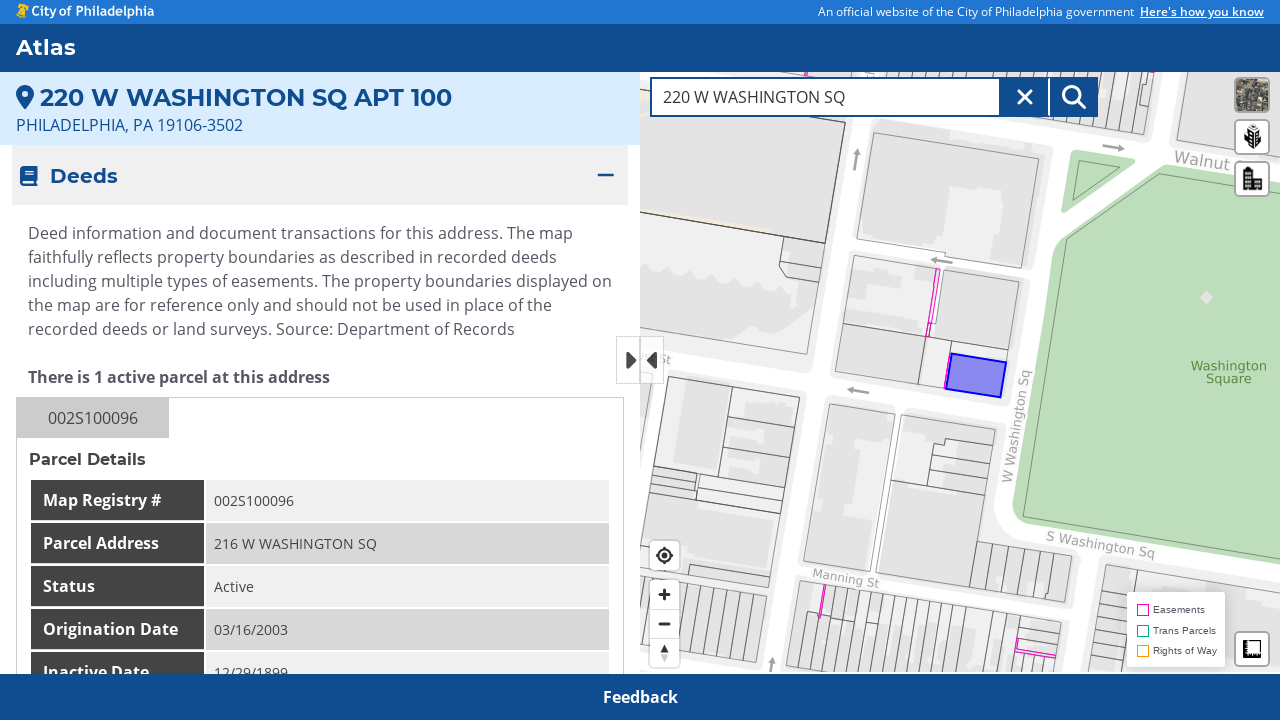

Clicked Zoning button to view zoning information at (320, 419) on internal:role=button[name="Zoning"i]
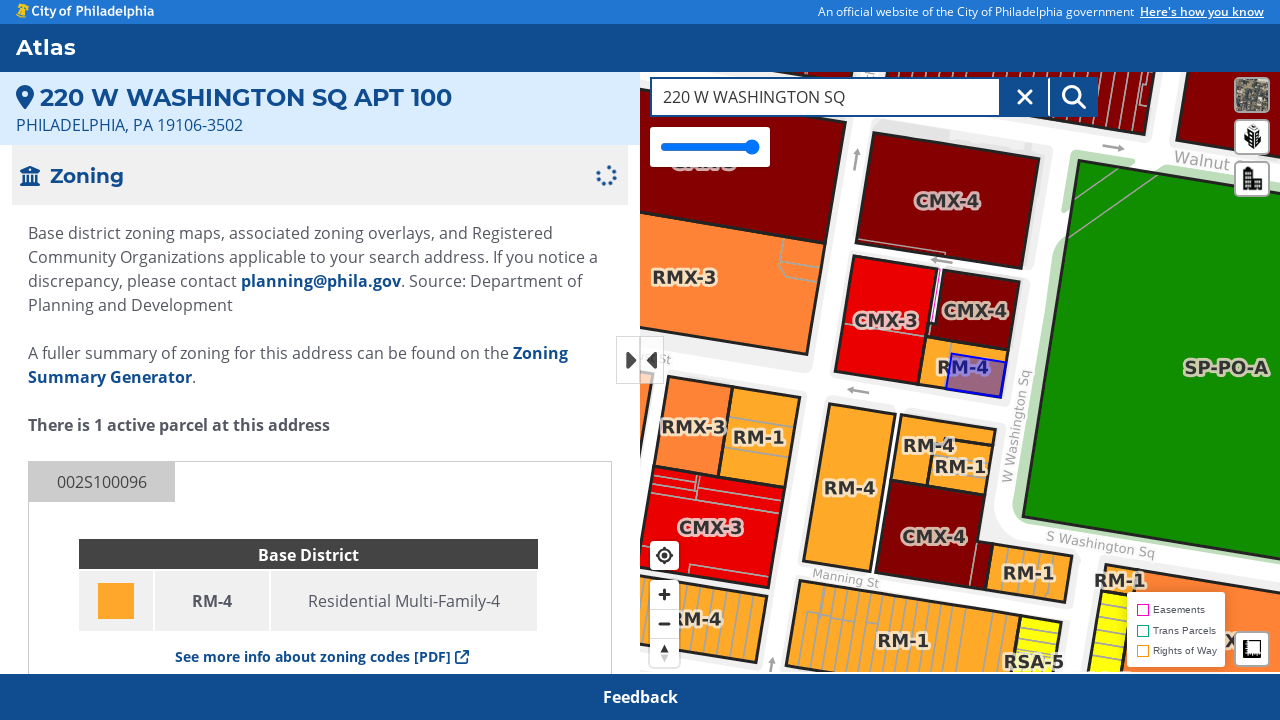

Zoning information loaded and became visible
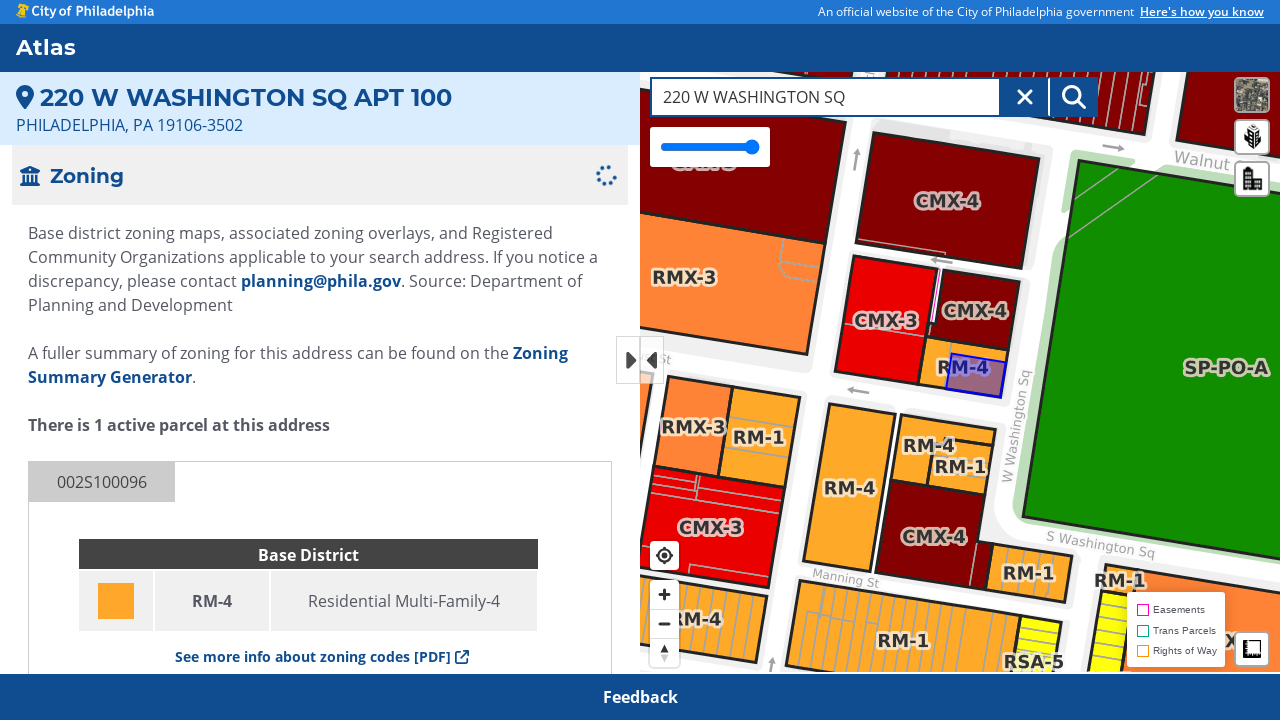

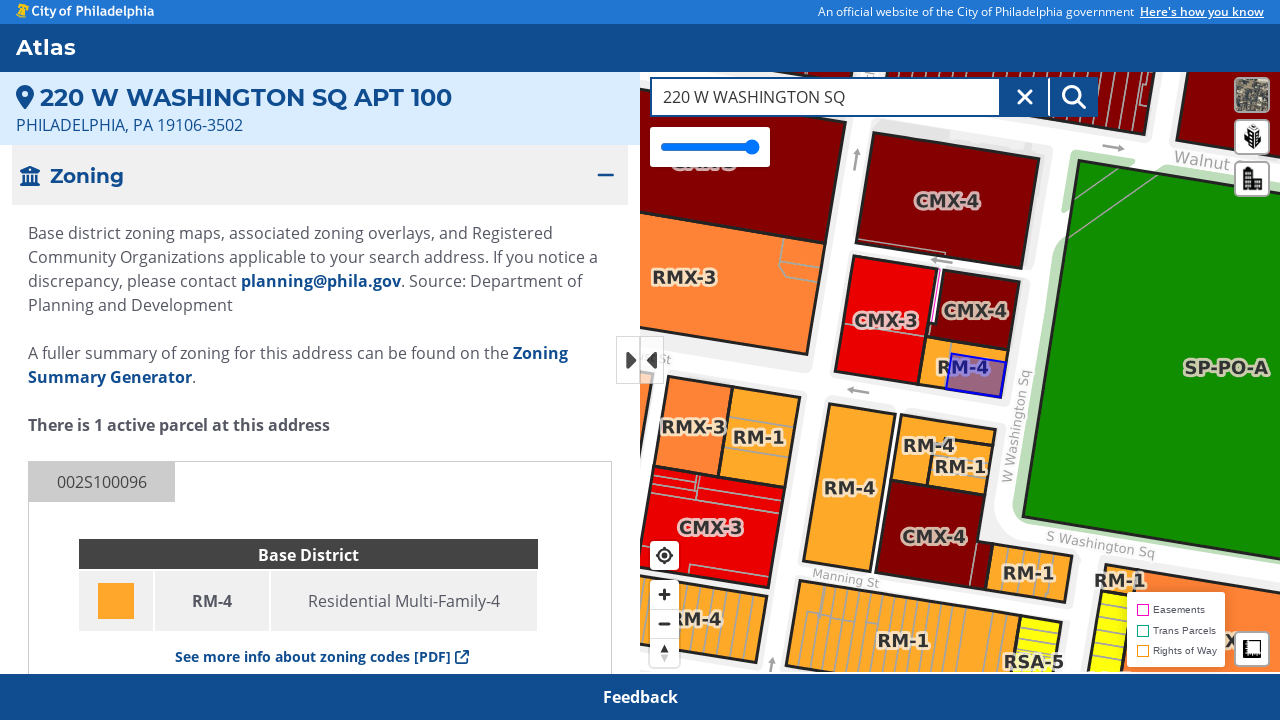